Tests that new todo items are appended to the bottom of the list and the count displays correctly

Starting URL: https://demo.playwright.dev/todomvc

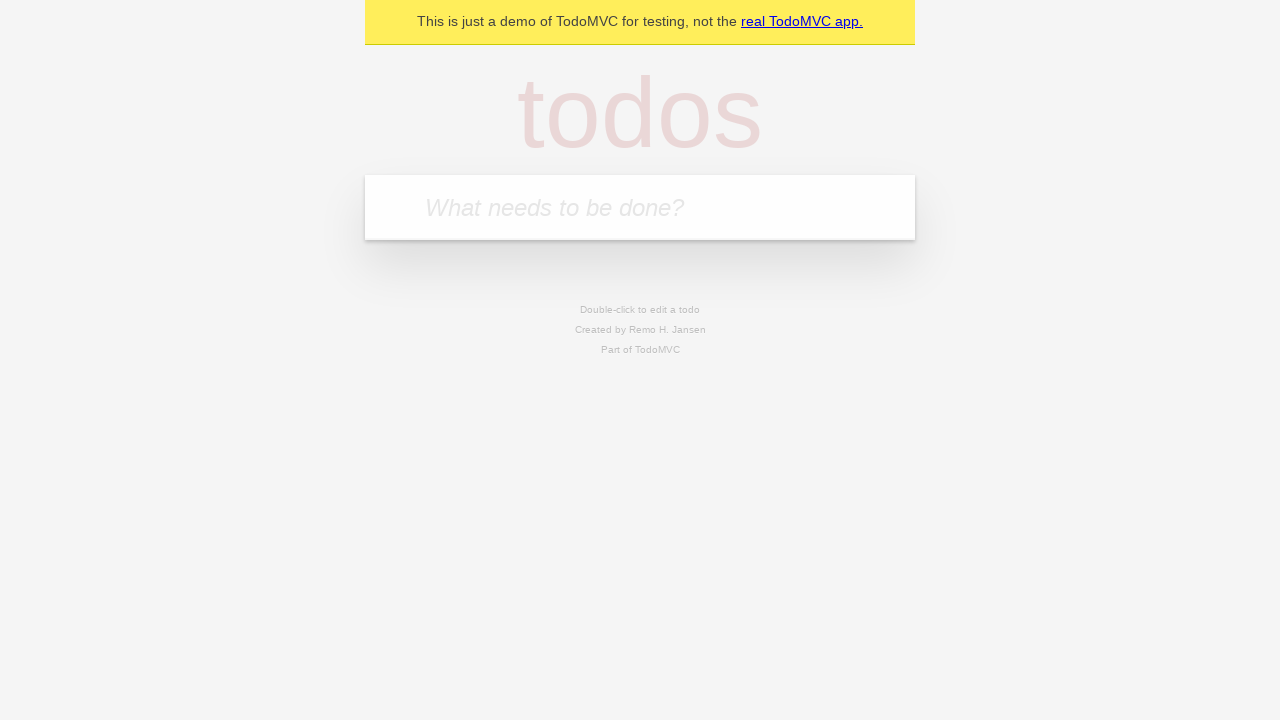

Located the 'What needs to be done?' input field
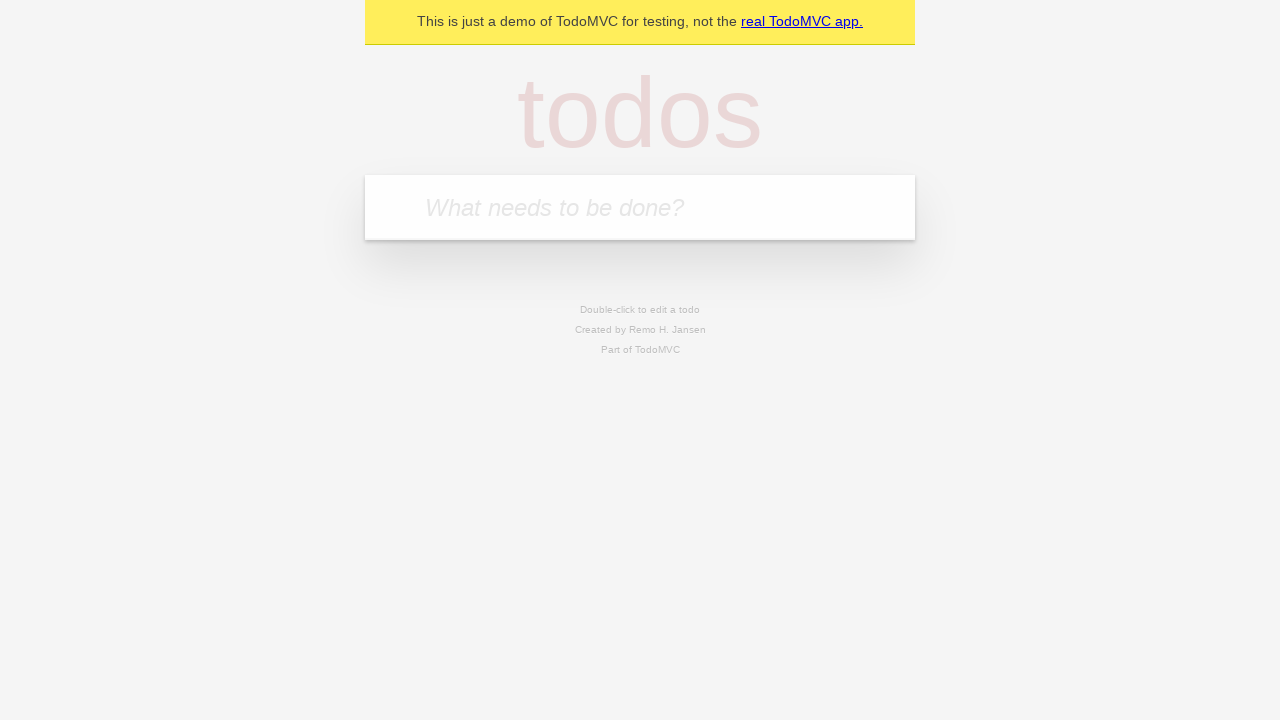

Filled todo input with 'buy some cheese' on internal:attr=[placeholder="What needs to be done?"i]
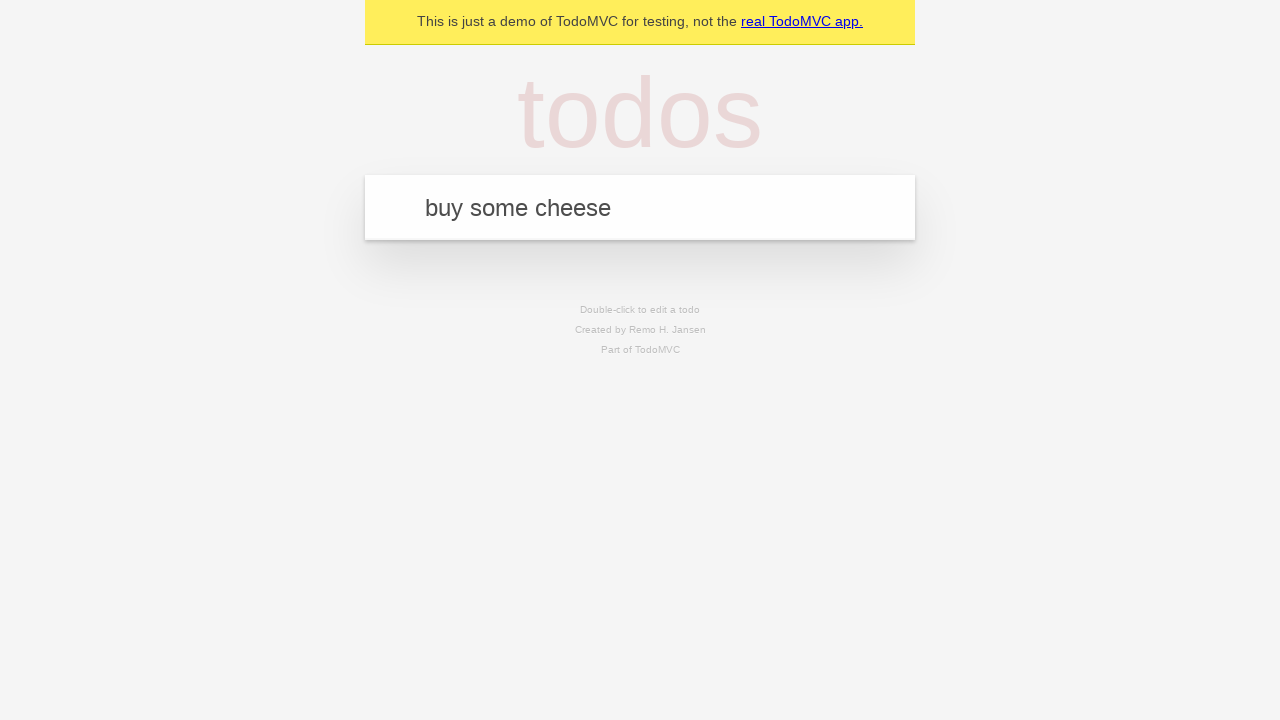

Pressed Enter to add todo item 'buy some cheese' on internal:attr=[placeholder="What needs to be done?"i]
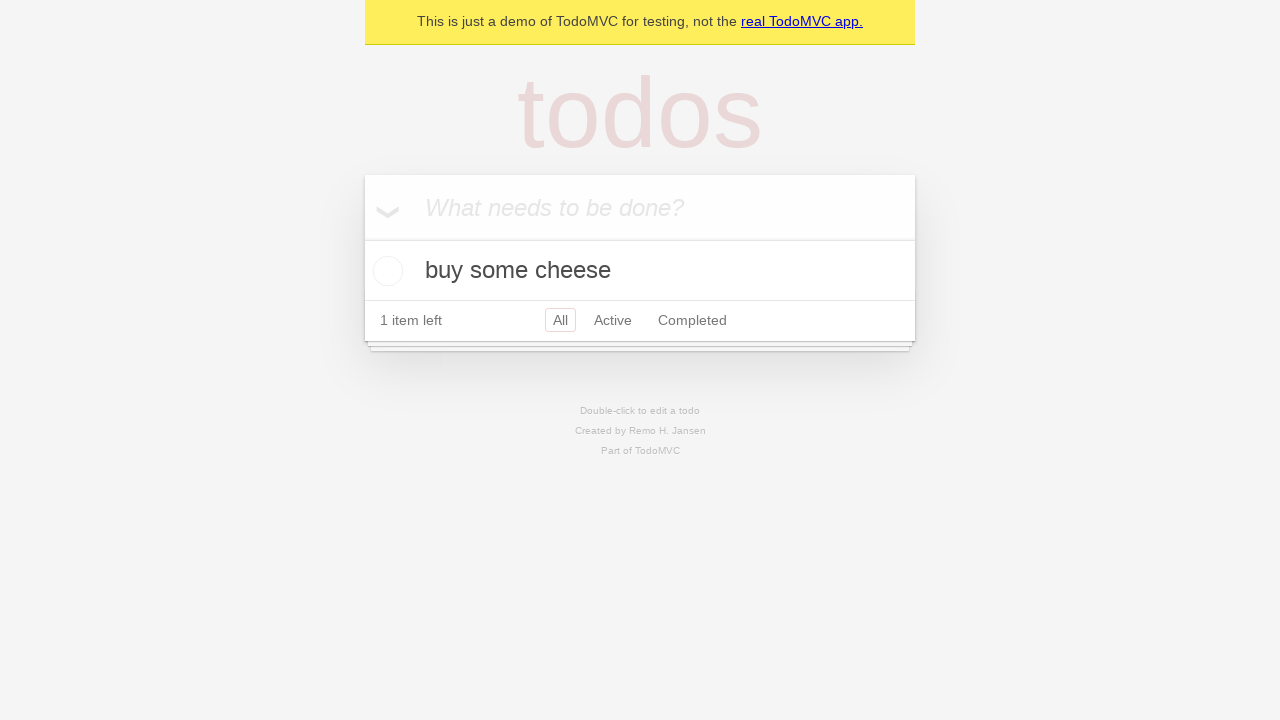

Filled todo input with 'feed the cat' on internal:attr=[placeholder="What needs to be done?"i]
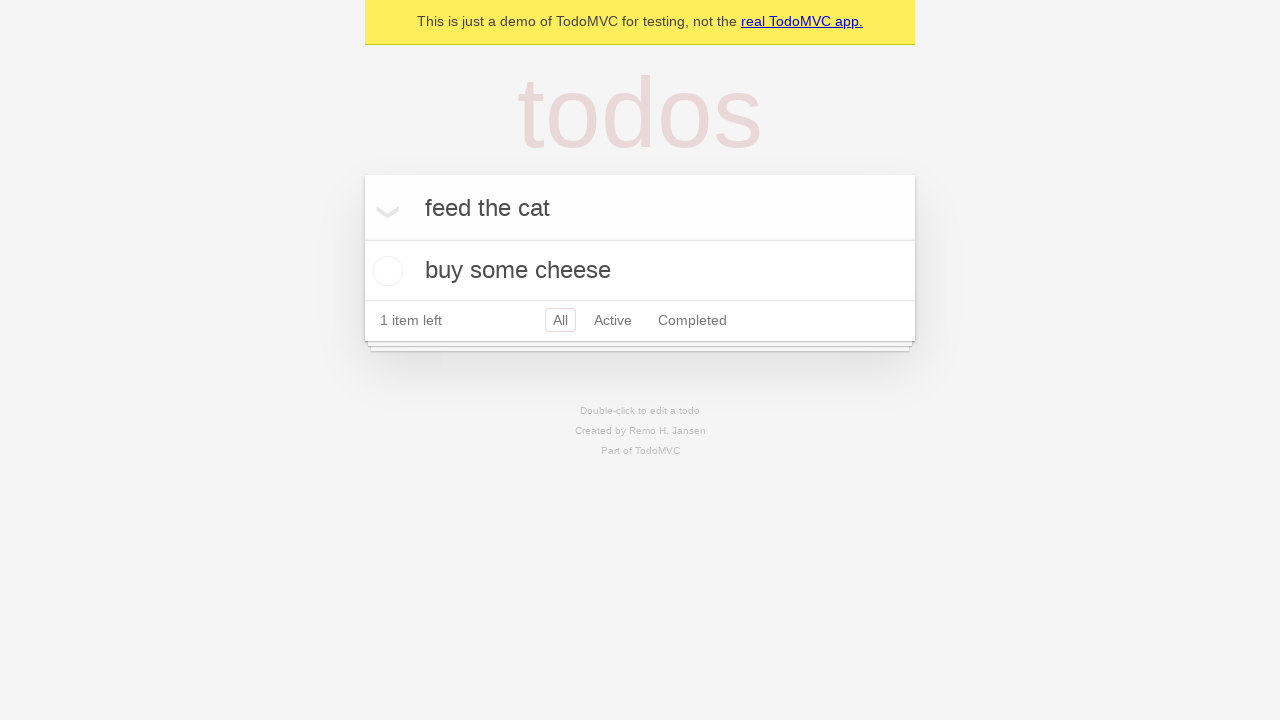

Pressed Enter to add todo item 'feed the cat' on internal:attr=[placeholder="What needs to be done?"i]
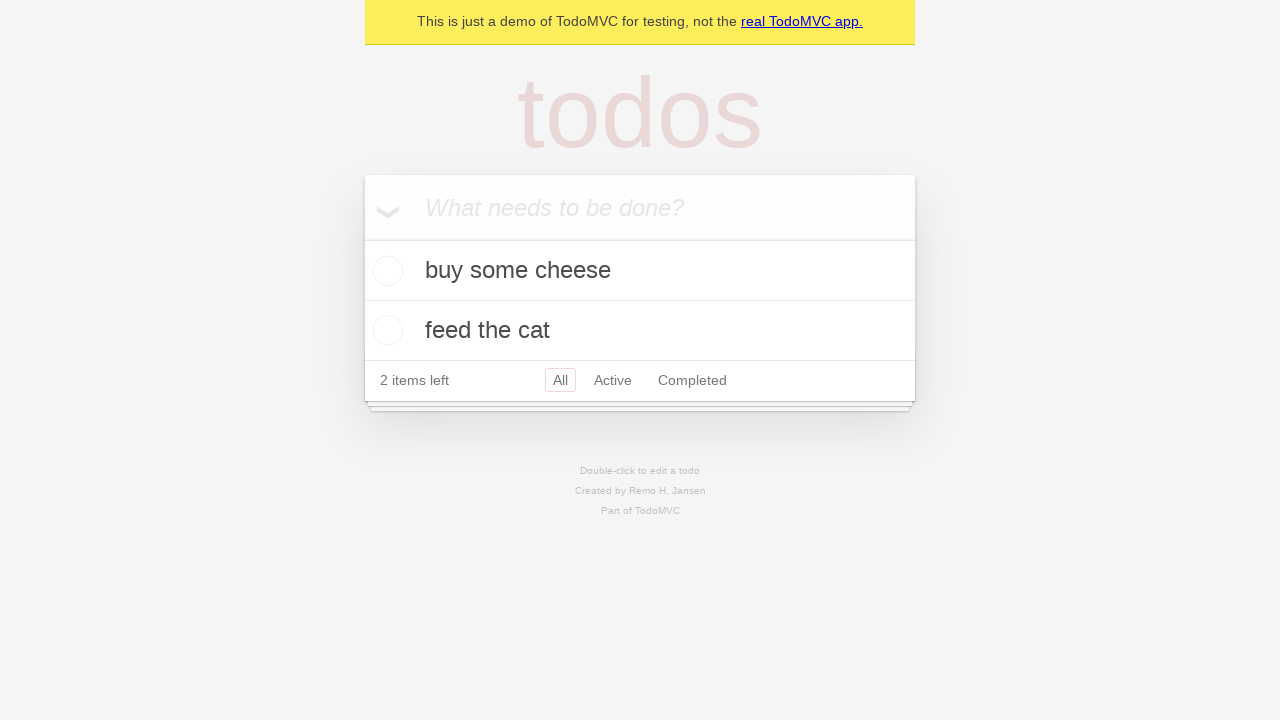

Filled todo input with 'book a doctors appointment' on internal:attr=[placeholder="What needs to be done?"i]
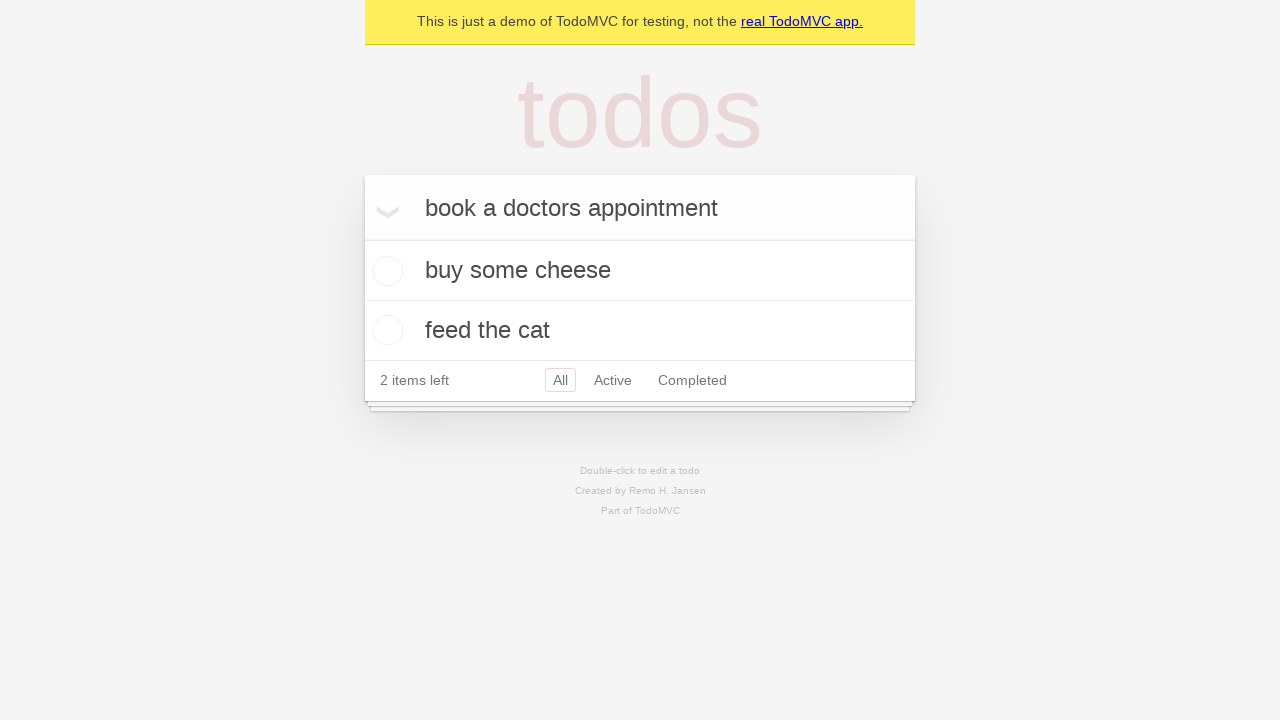

Pressed Enter to add todo item 'book a doctors appointment' on internal:attr=[placeholder="What needs to be done?"i]
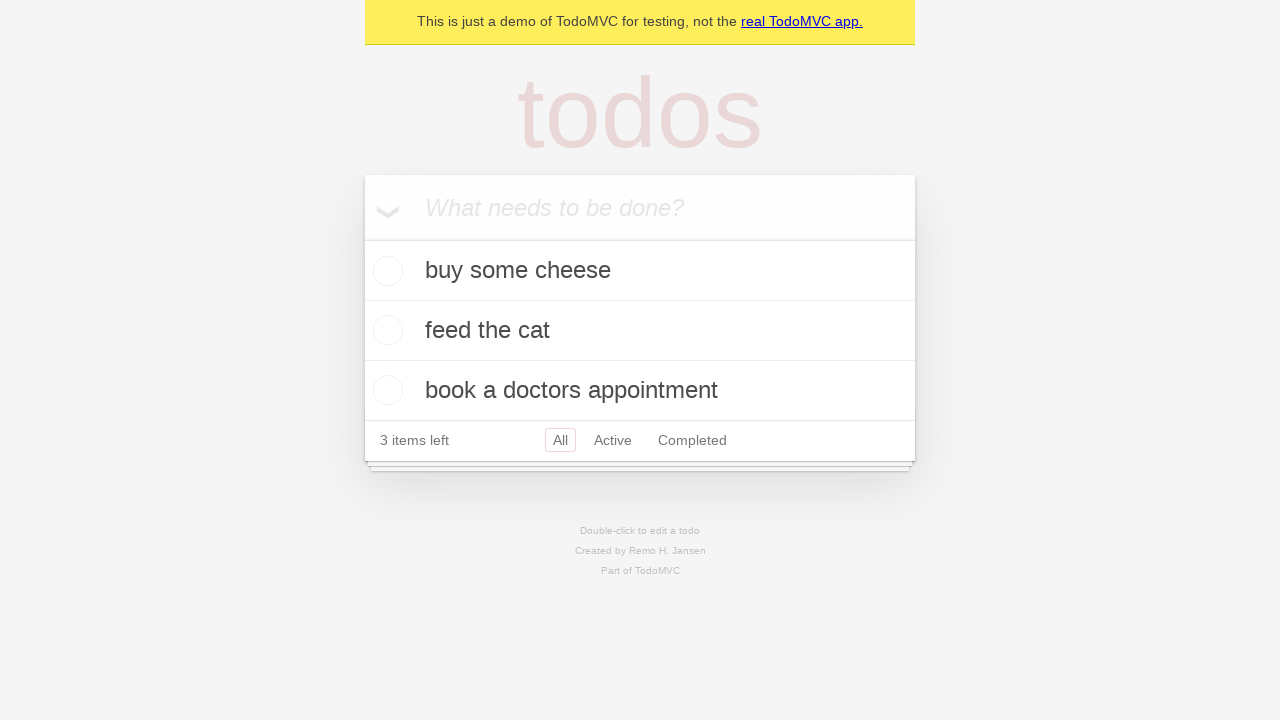

Verified that all 3 todo items were added and item count displays '3 items left'
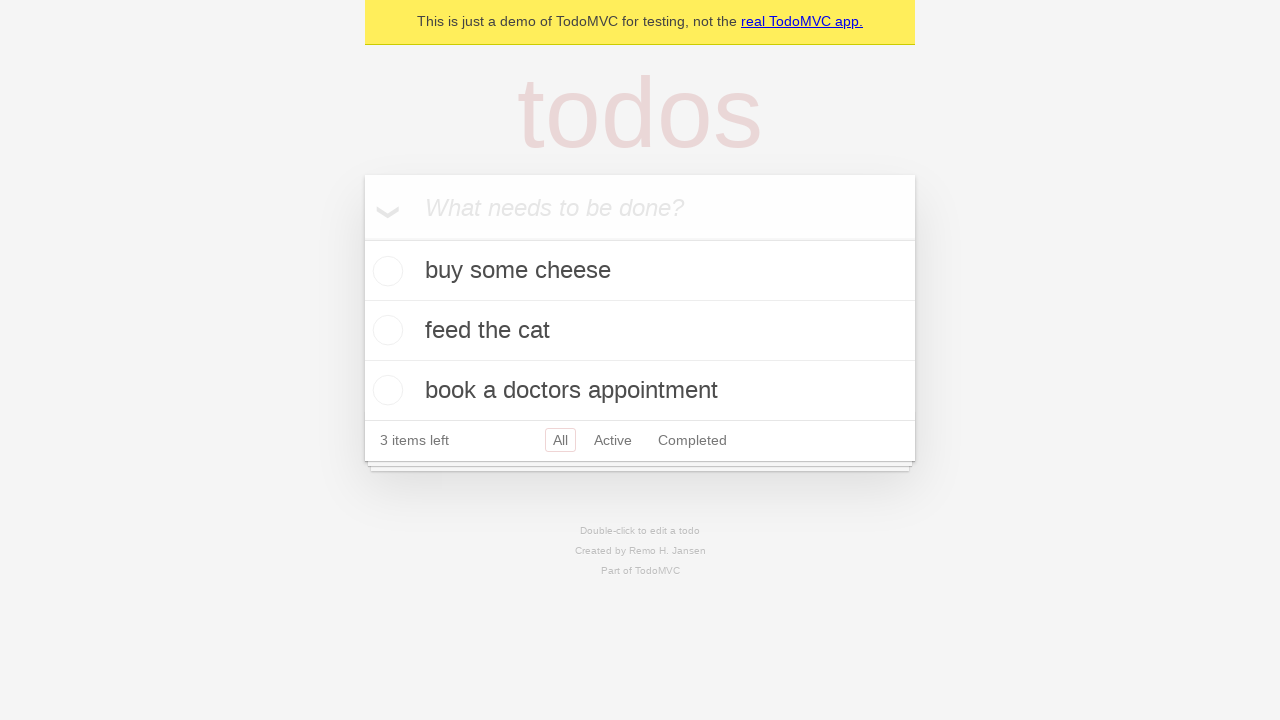

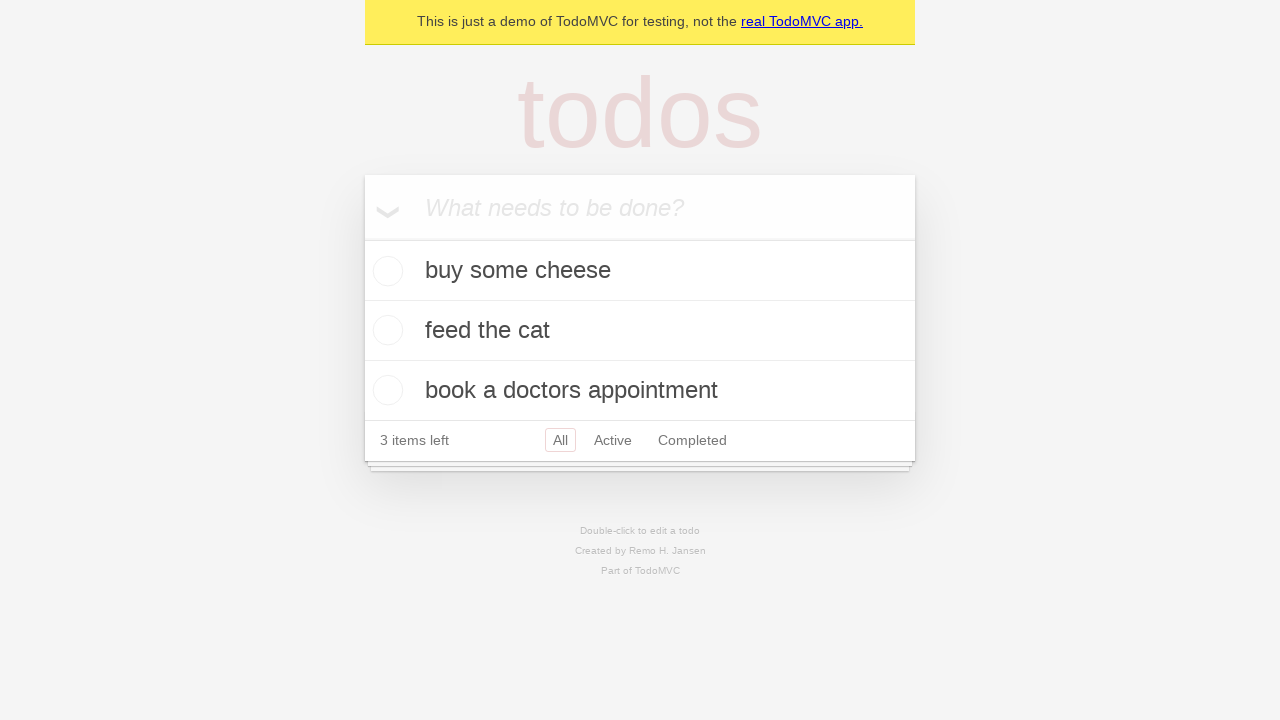